Tests the Text Box form on DemoQA by clicking on the Text Box menu item, filling in a full name field, and submitting the form.

Starting URL: https://demoqa.com/elements

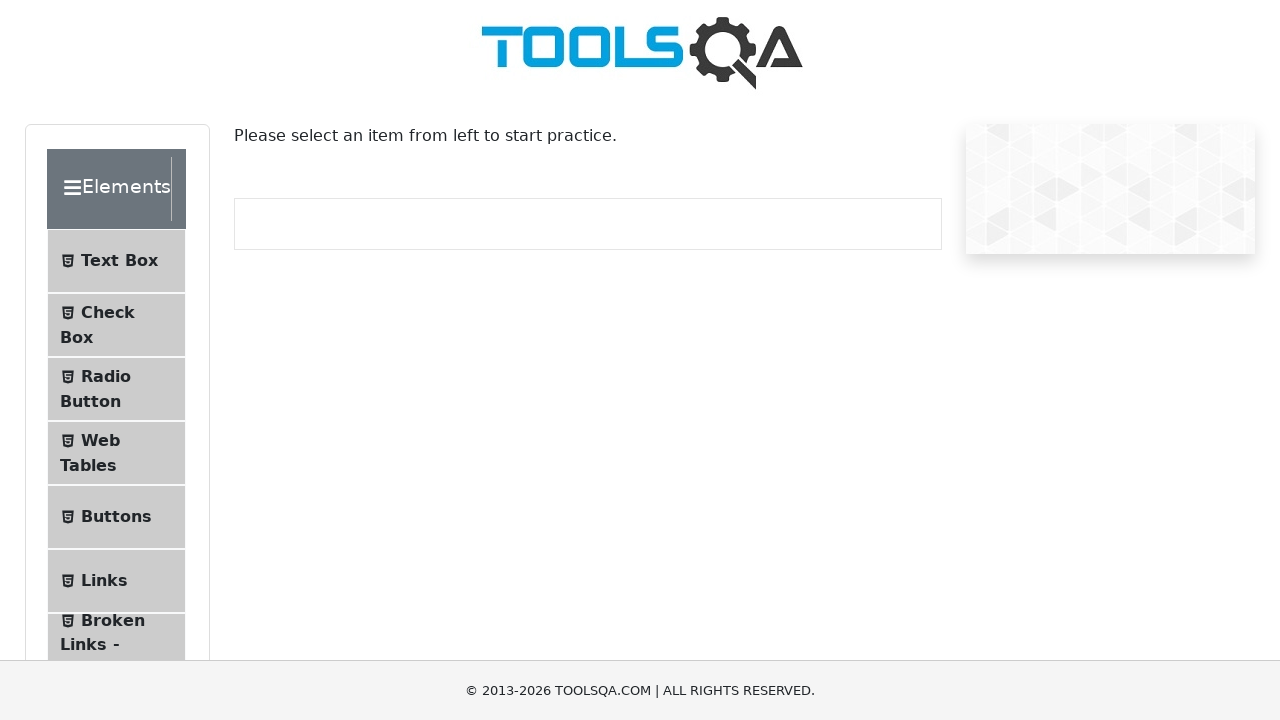

Clicked on Text Box menu item at (116, 261) on xpath=(//ul[@class='menu-list'])[1]/li[1]
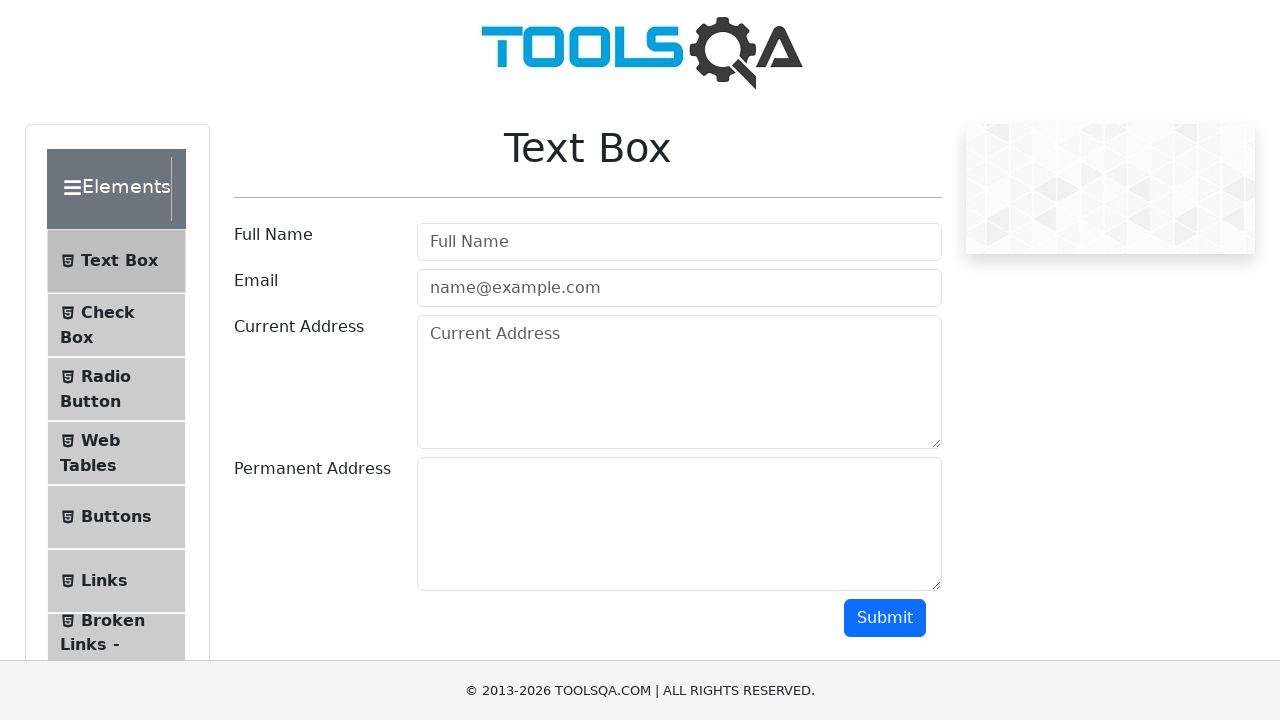

Filled in Full Name field with 'Shubham Kohli' on xpath=(//div[@class='col-md-9 col-sm-12'])[1]/input
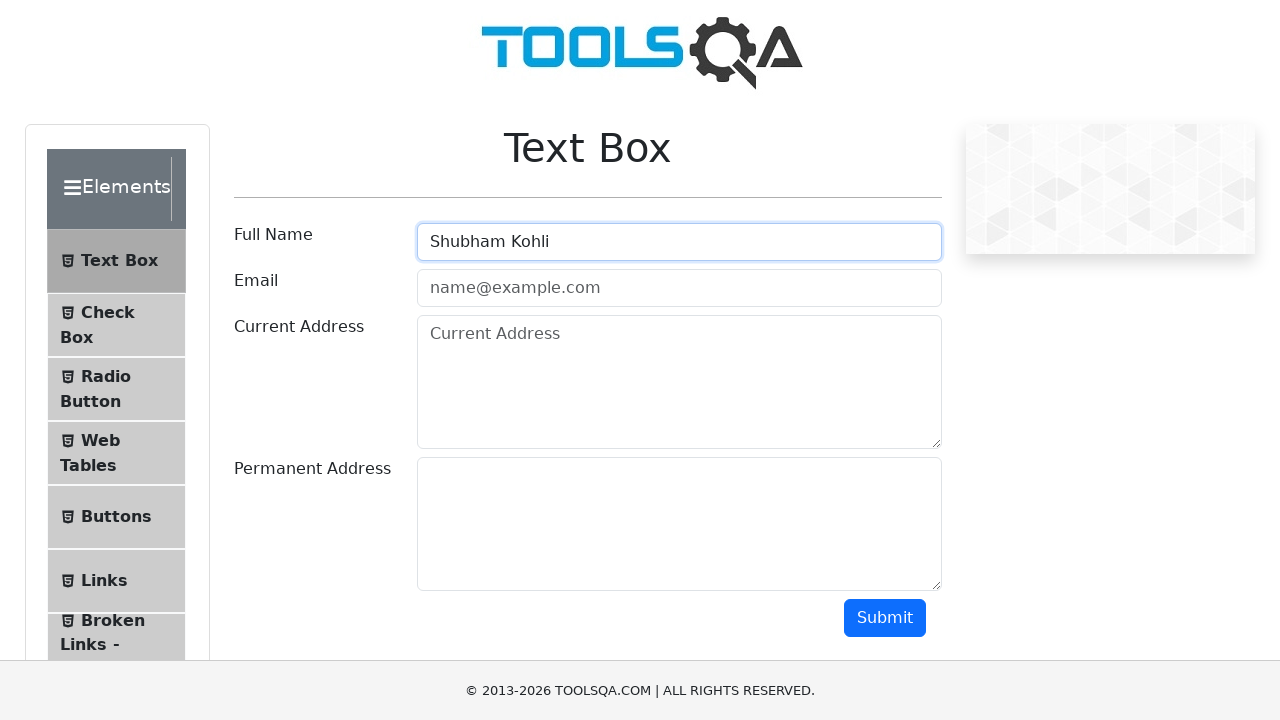

Clicked the Submit button to submit the form at (885, 618) on xpath=//form[@id='userForm']/div[5]/div/button
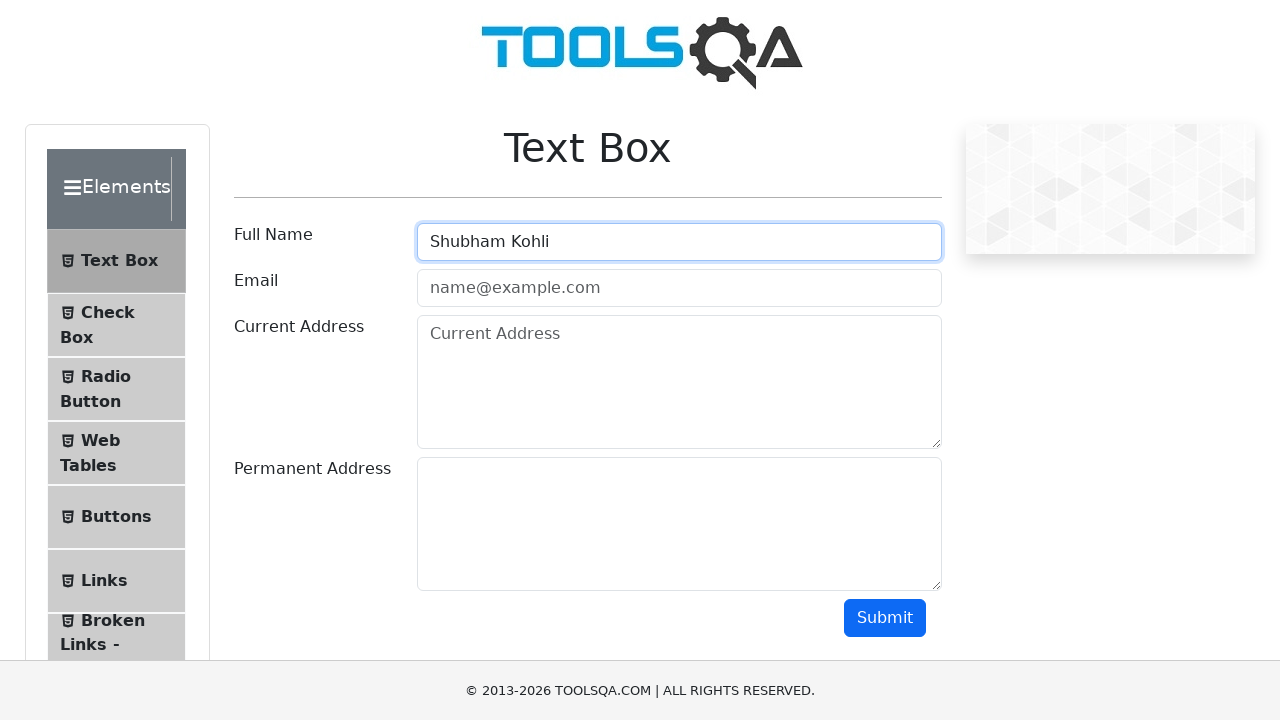

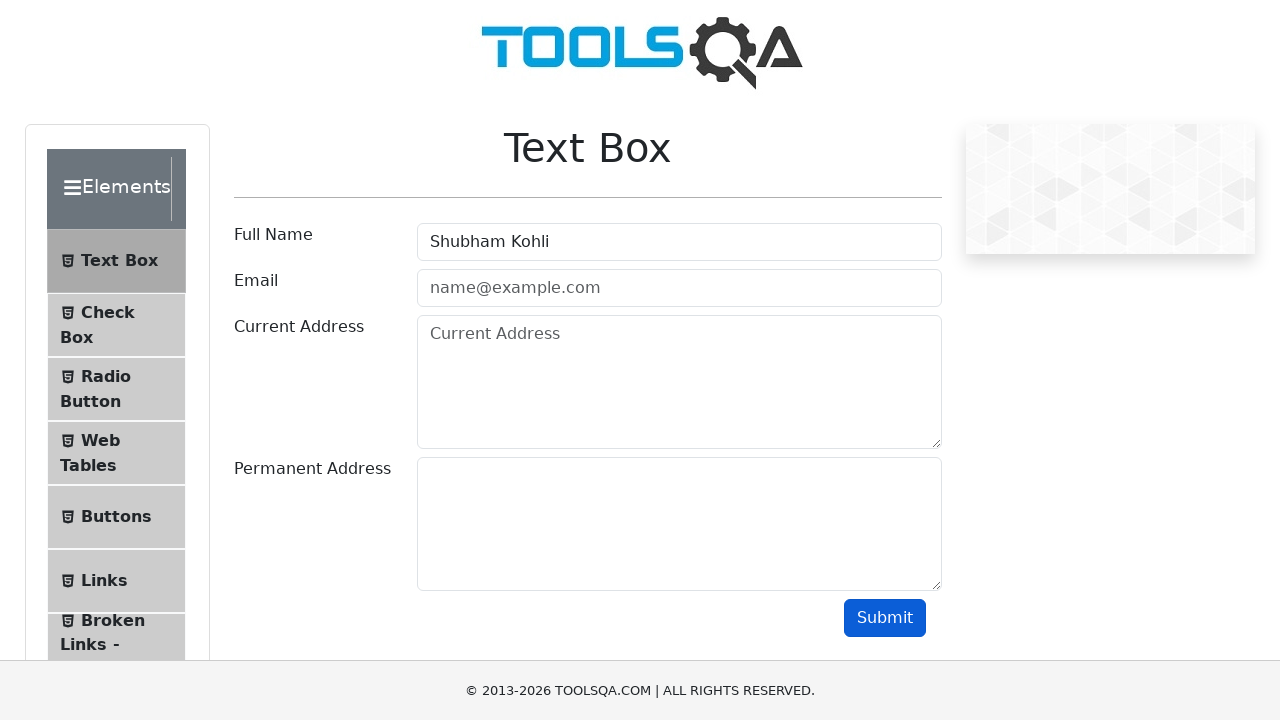